Tests date selection on SpiceJet flight booking website by setting a date value using JavaScript execution on a date picker element

Starting URL: https://www.spicejet.com/

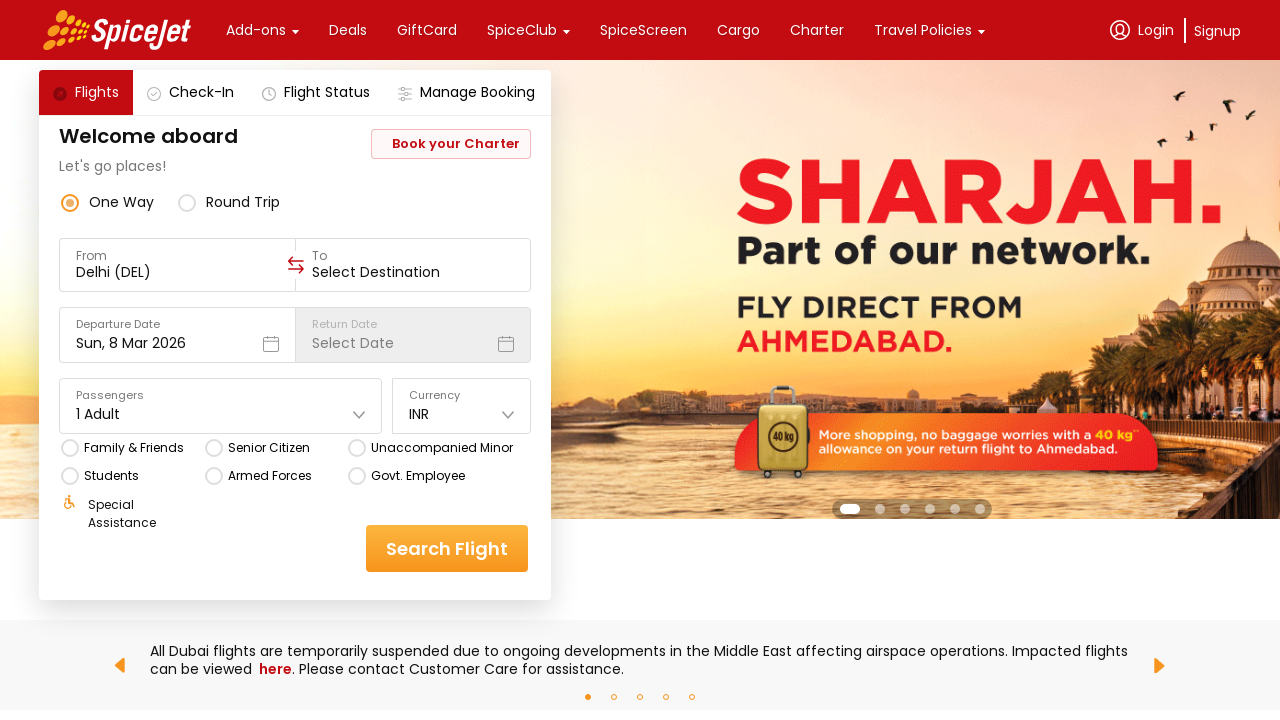

Set date value to 15-03-2025 using JavaScript on date picker element
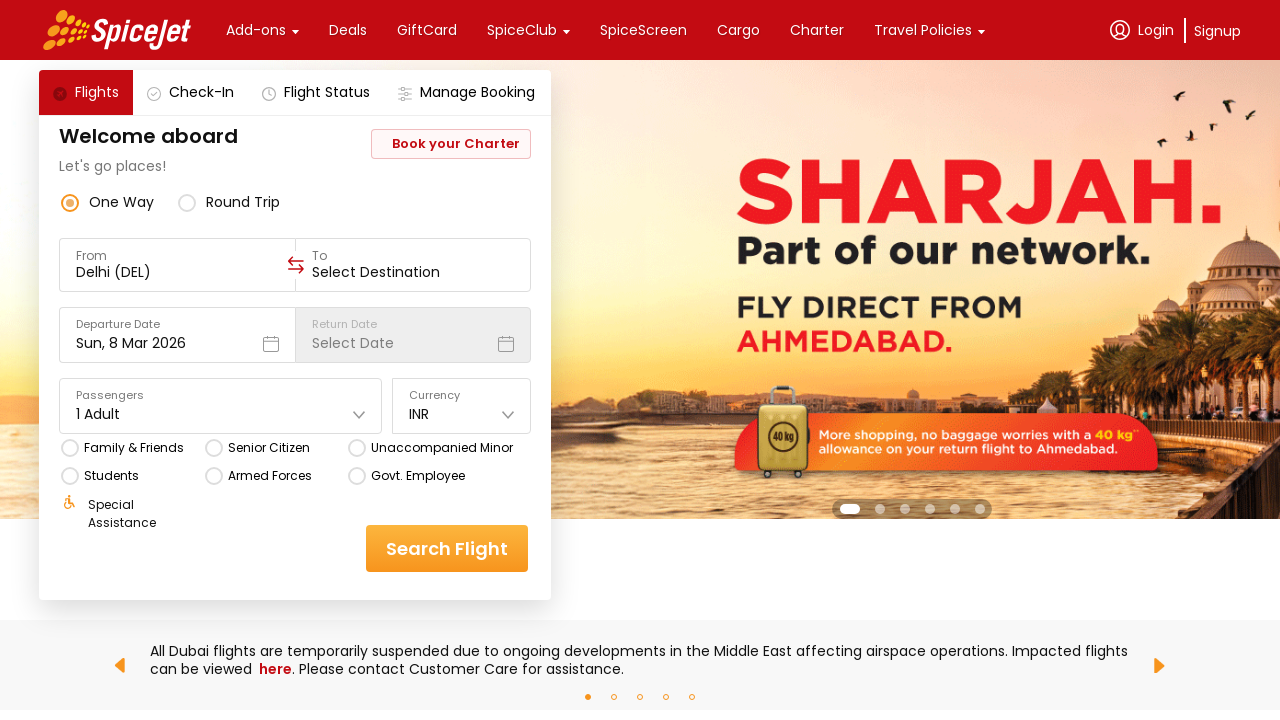

Waited for page DOM to finish loading
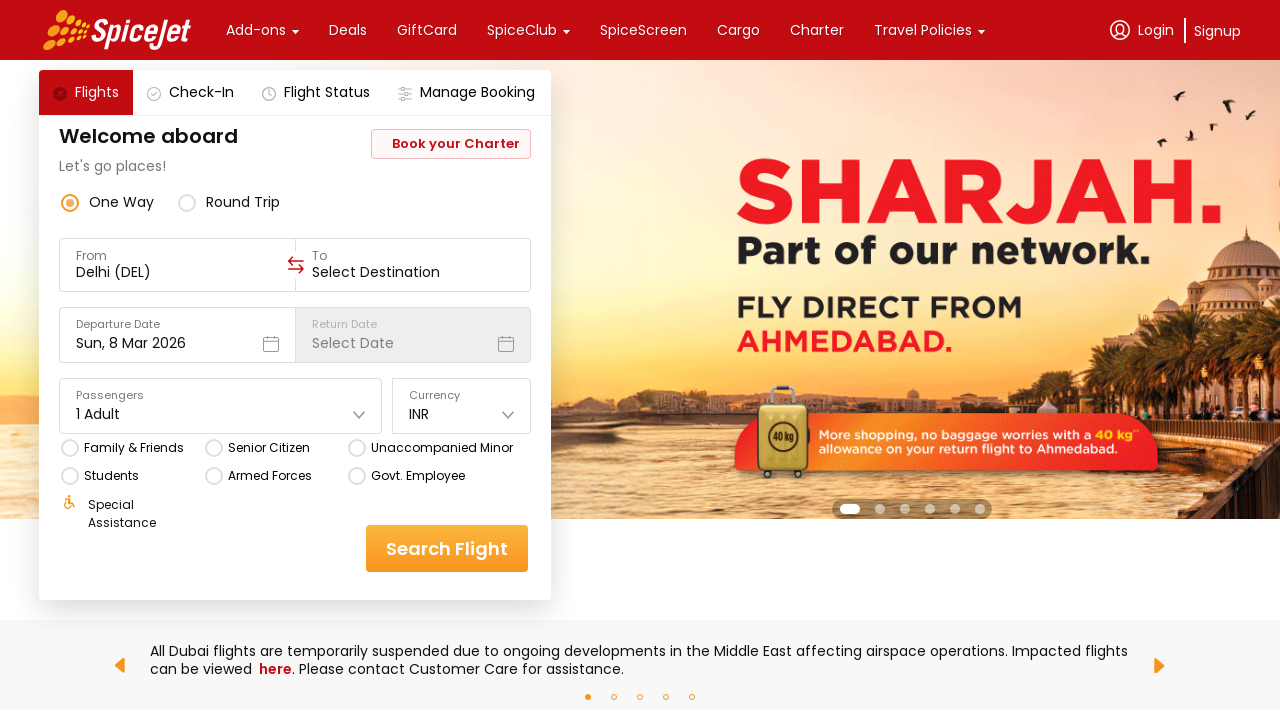

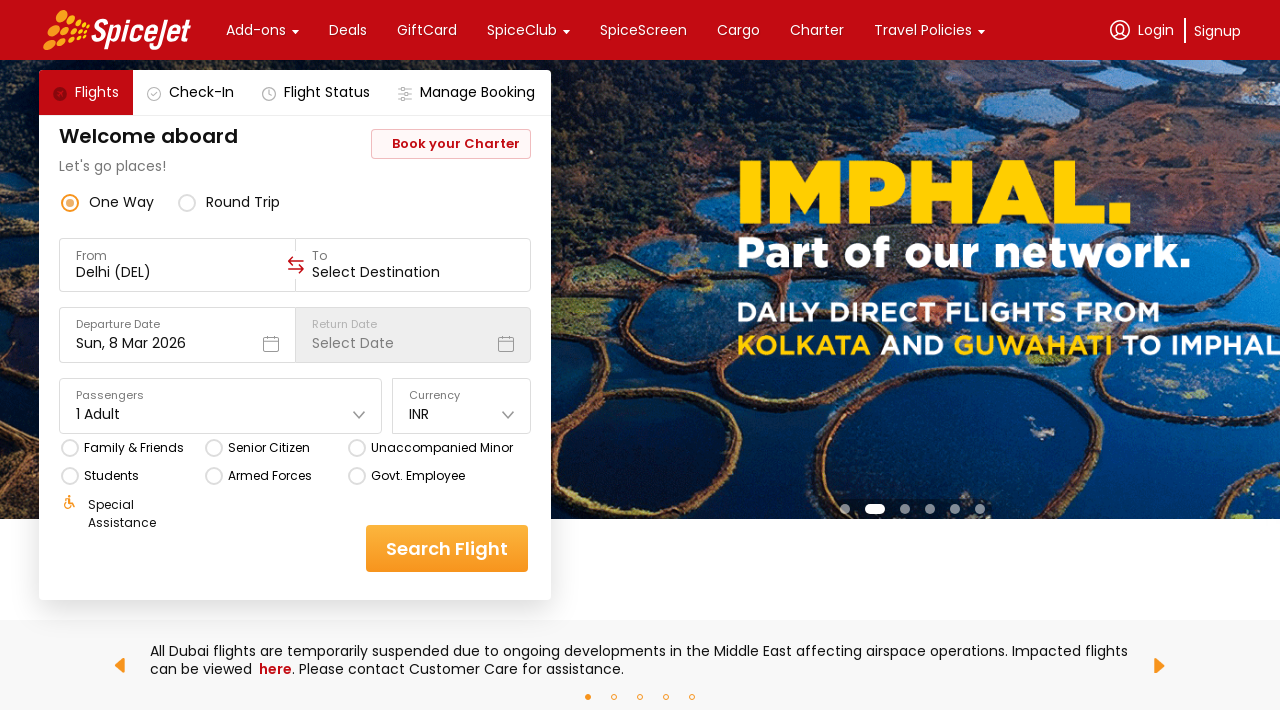